Navigates to a Stepik lesson page, fills in a quiz answer in the textarea field with "get()", and clicks the submit button to submit the answer.

Starting URL: https://stepik.org/lesson/25969/step/12

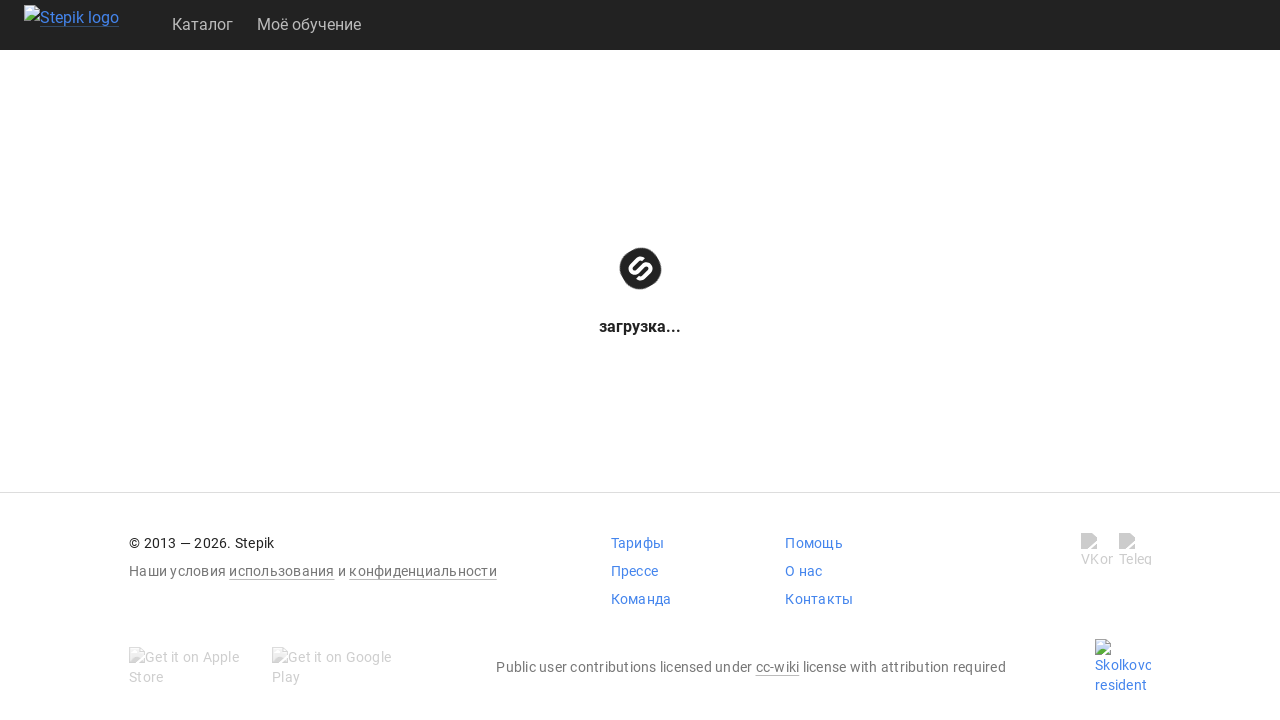

Waited for textarea to be available
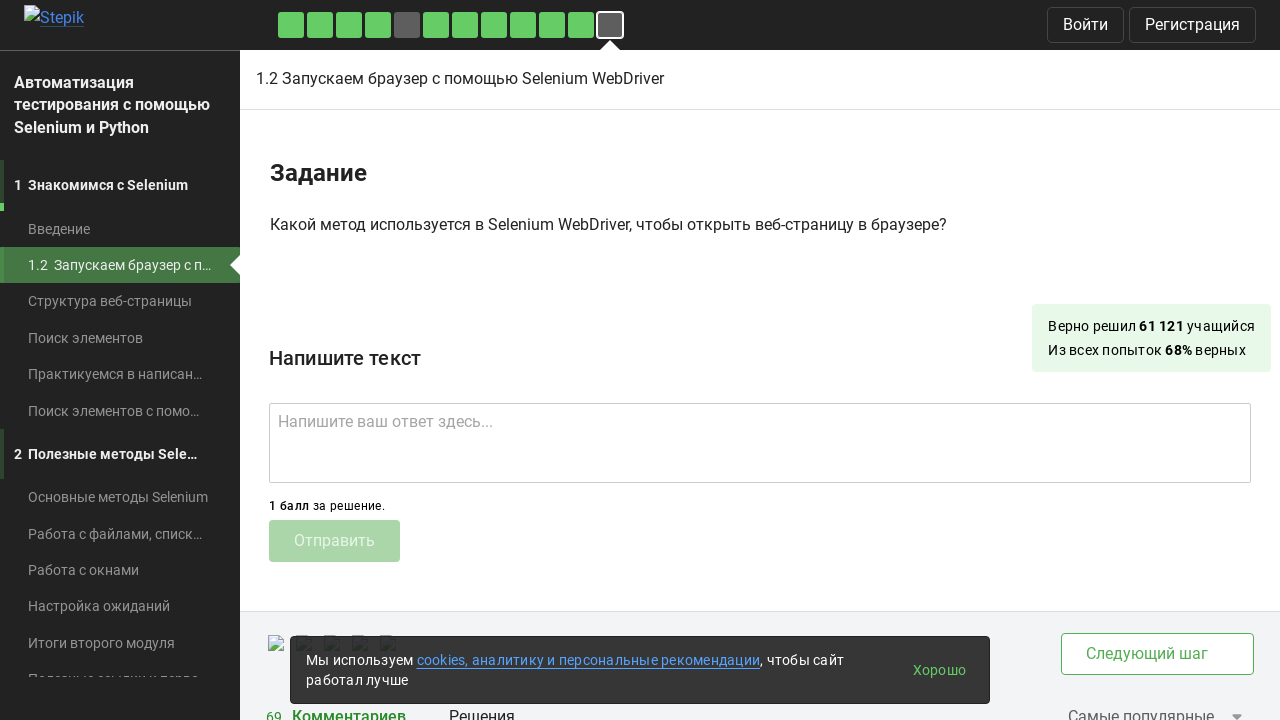

Filled textarea field with 'get()' answer on .textarea
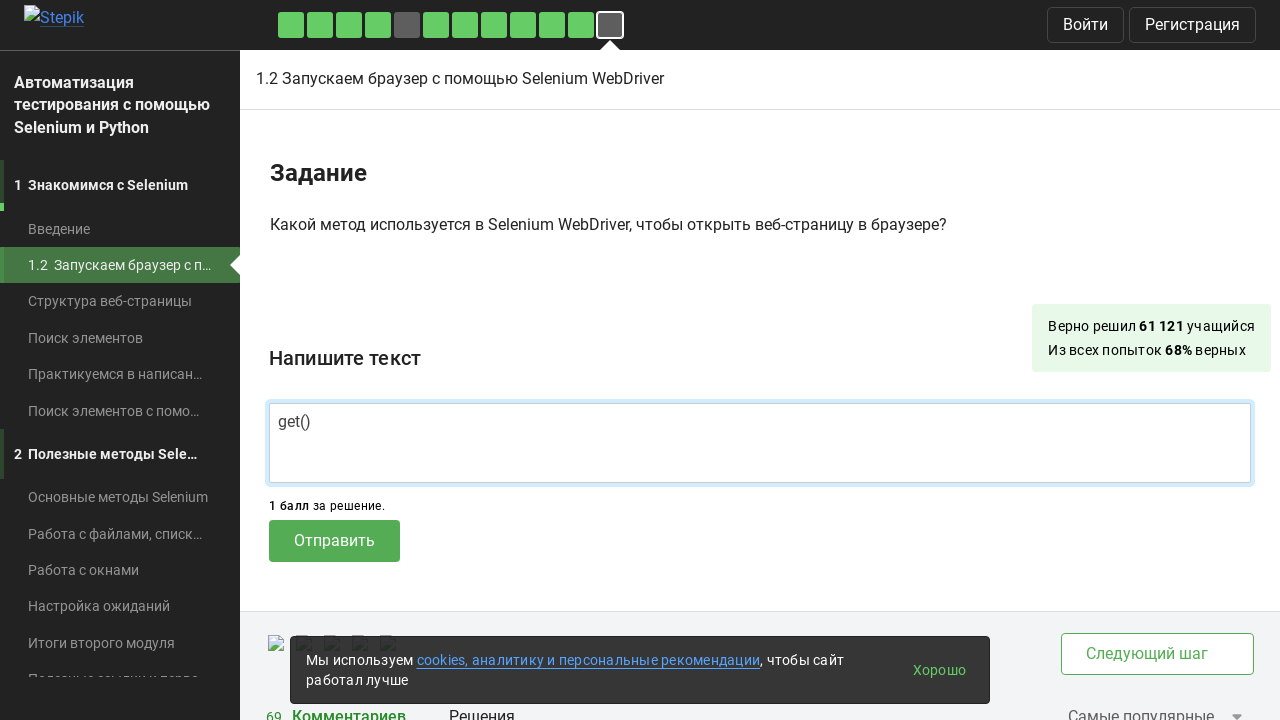

Clicked submit button to submit the answer at (334, 541) on .submit-submission
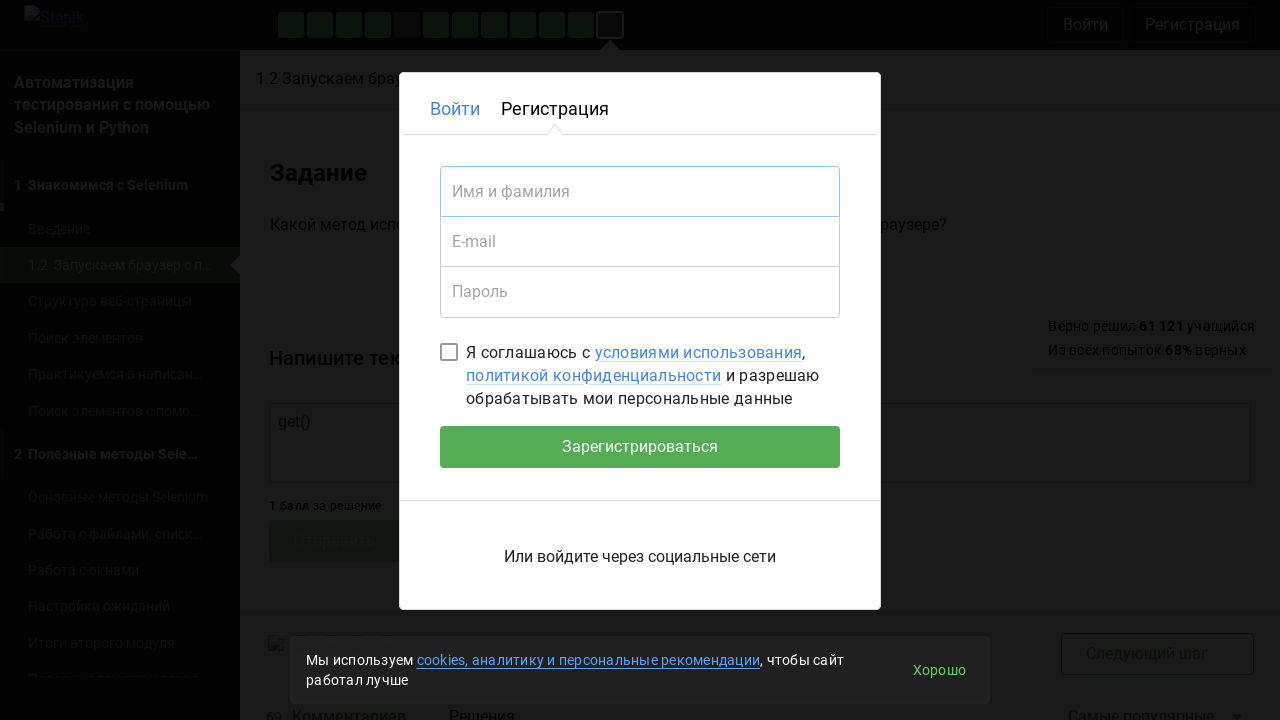

Waited 2 seconds for submission to process
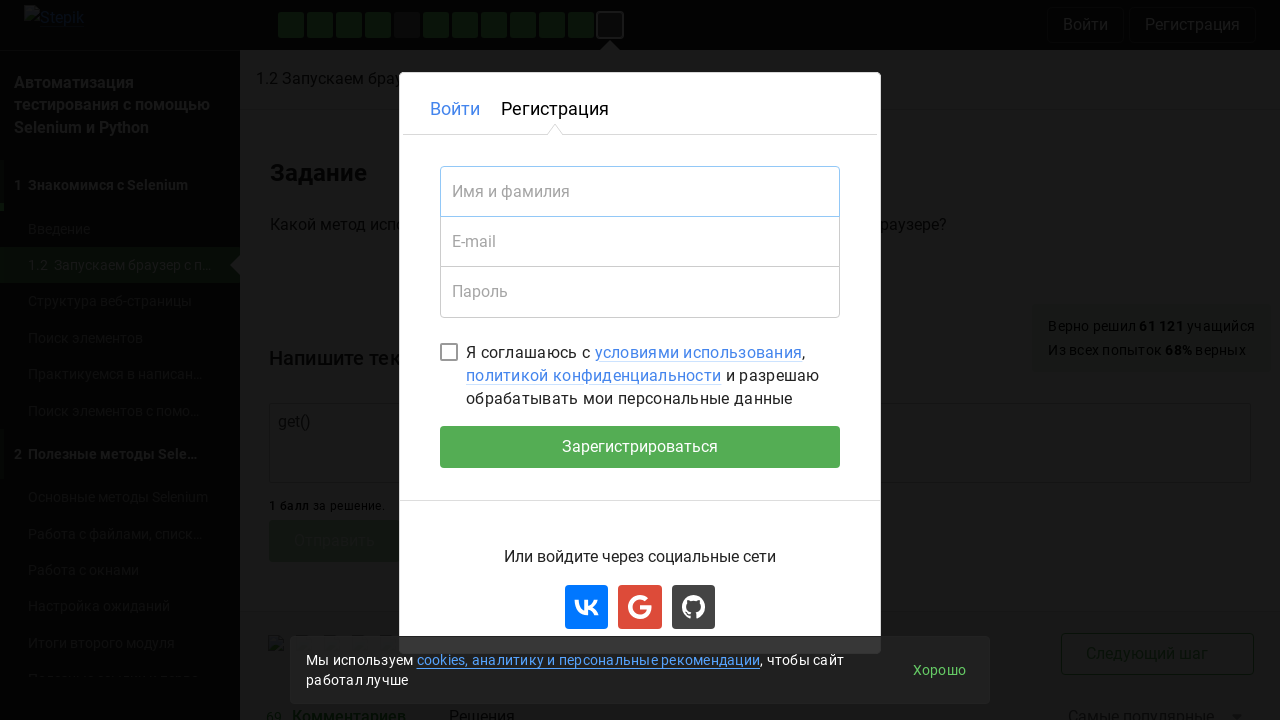

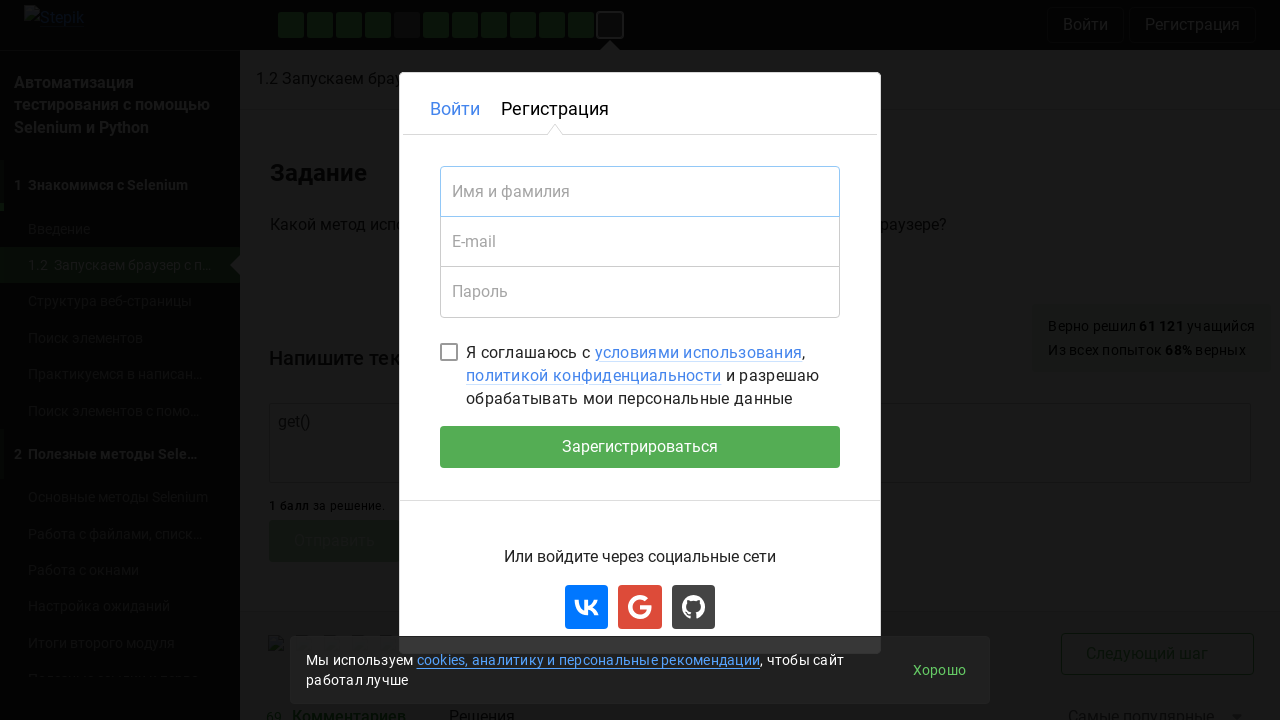